Tests navigation through Shadow DOM on a Polymer shop site by accessing nested shadow roots and clicking a shop button for men's outerwear.

Starting URL: https://shop.polymer-project.org/

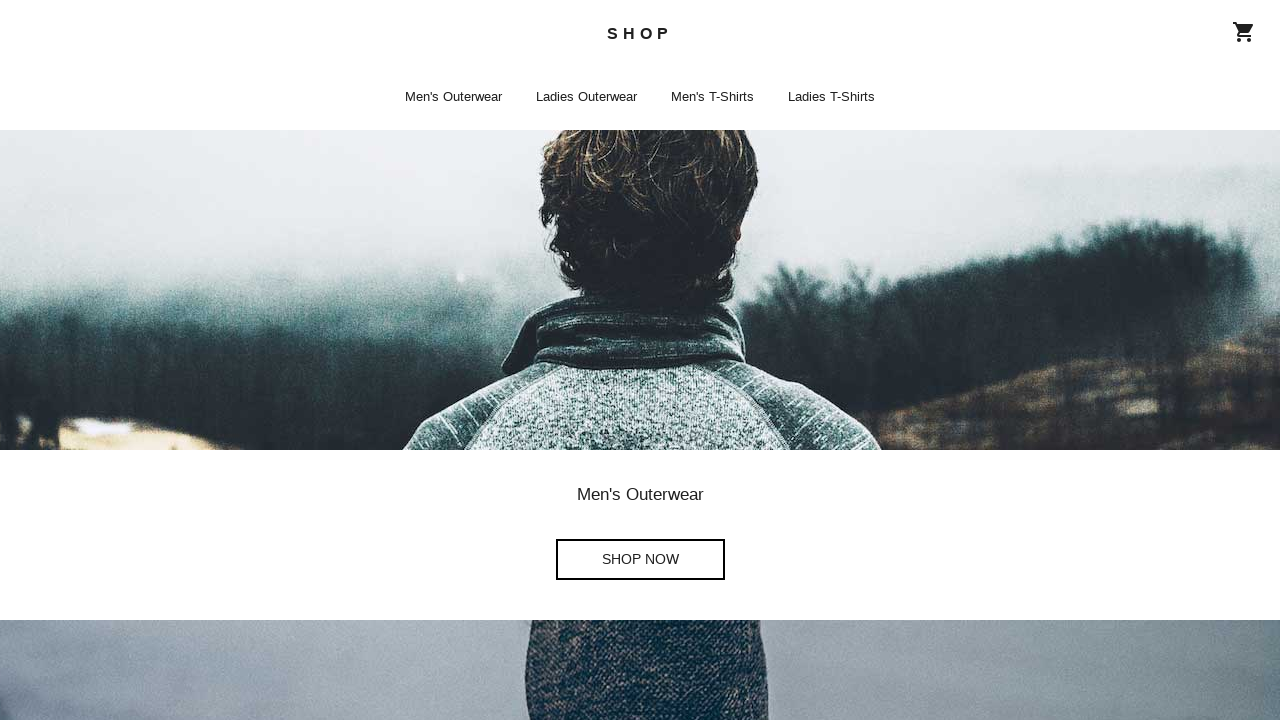

Navigated to Polymer shop homepage
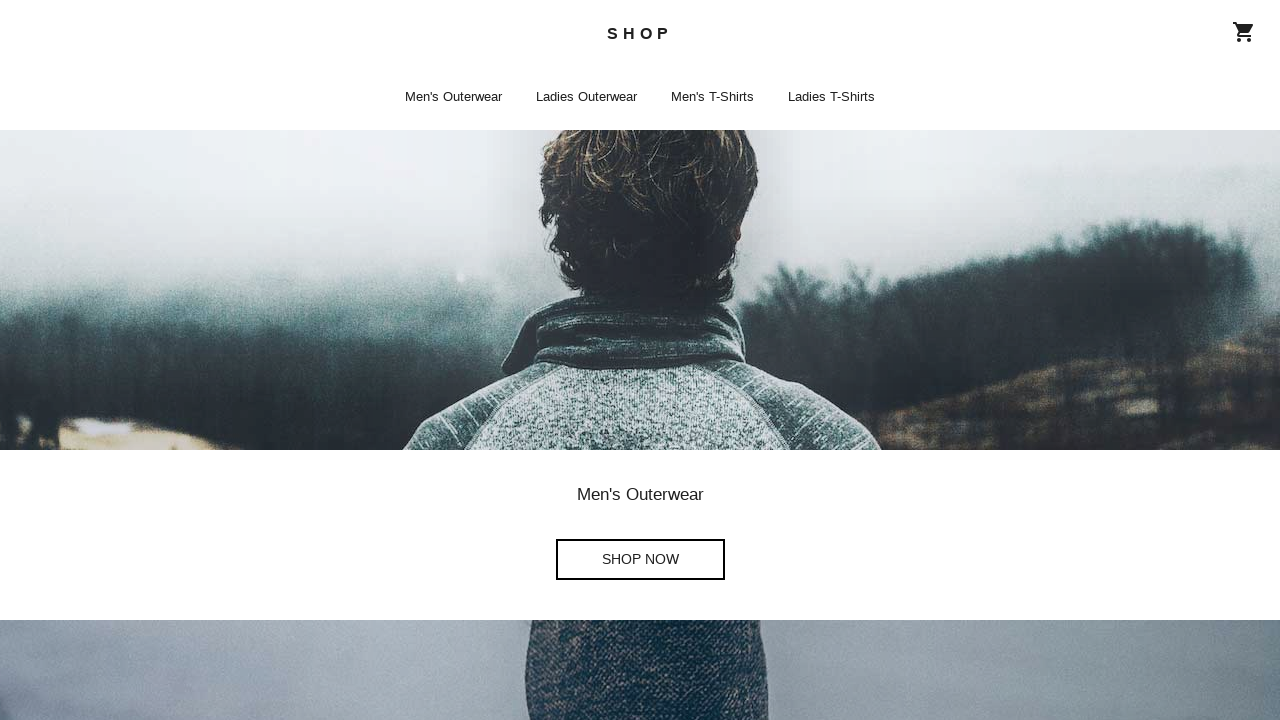

Located shop-app element in Shadow DOM
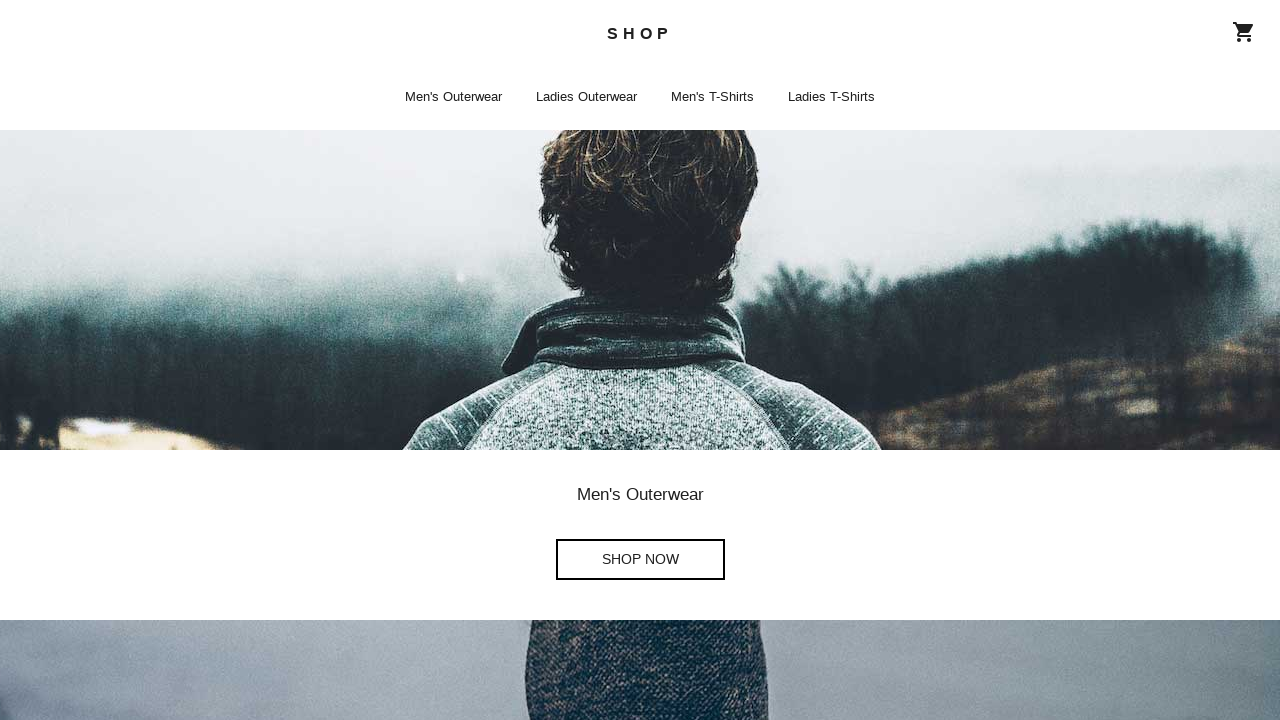

Located shop-home element within shop-app Shadow DOM
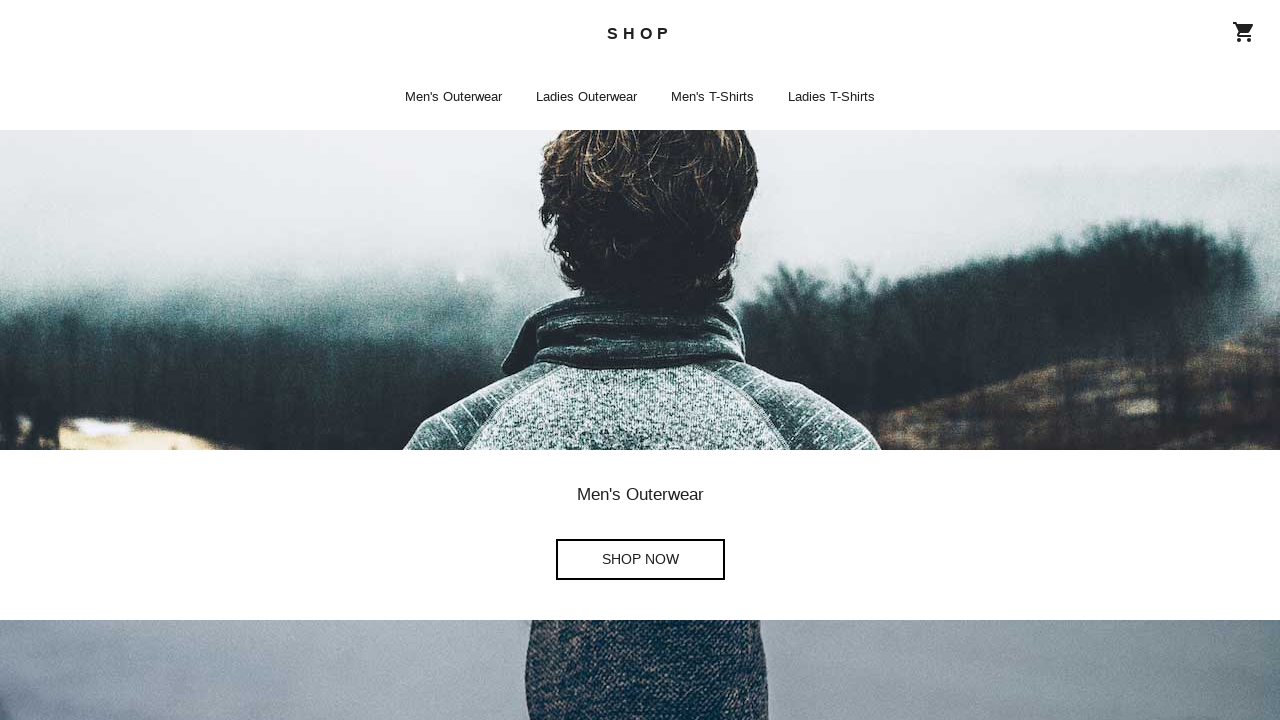

Clicked shop button for men's outerwear at (640, 560) on shop-app >> shop-home >> a[href*='mens_outerwear'] ~ shop-button
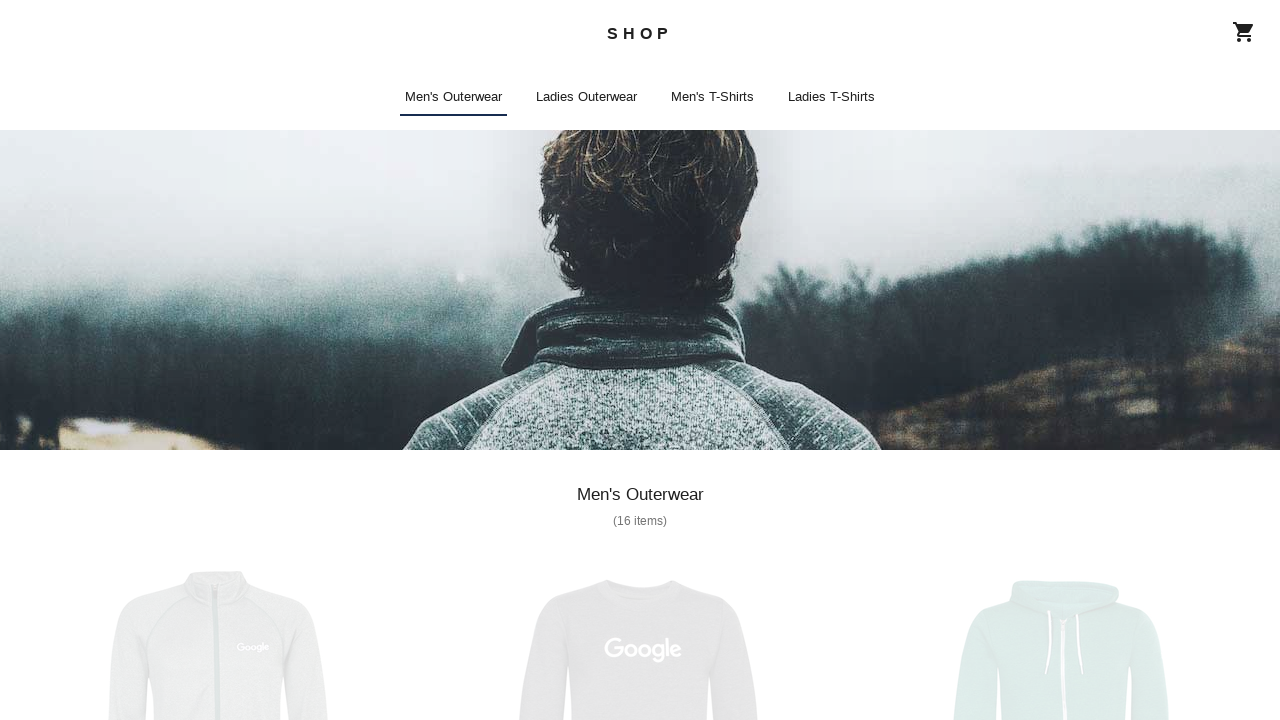

Navigation completed and page settled (networkidle)
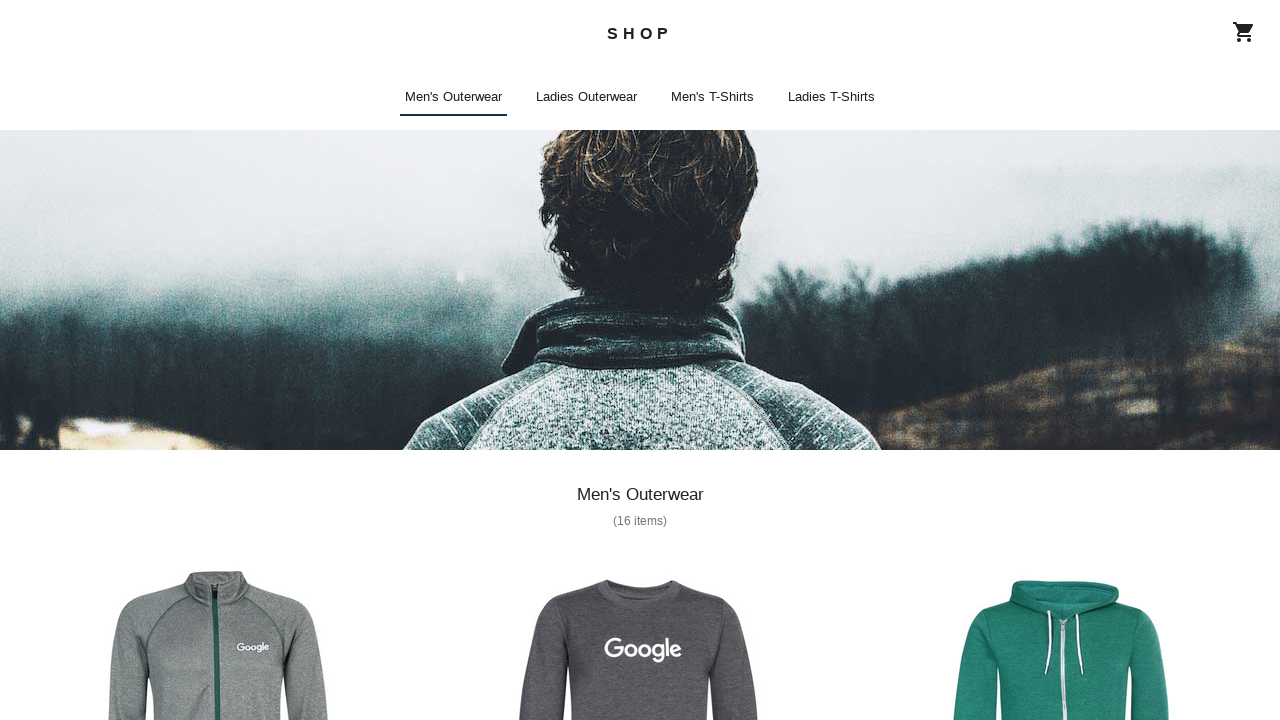

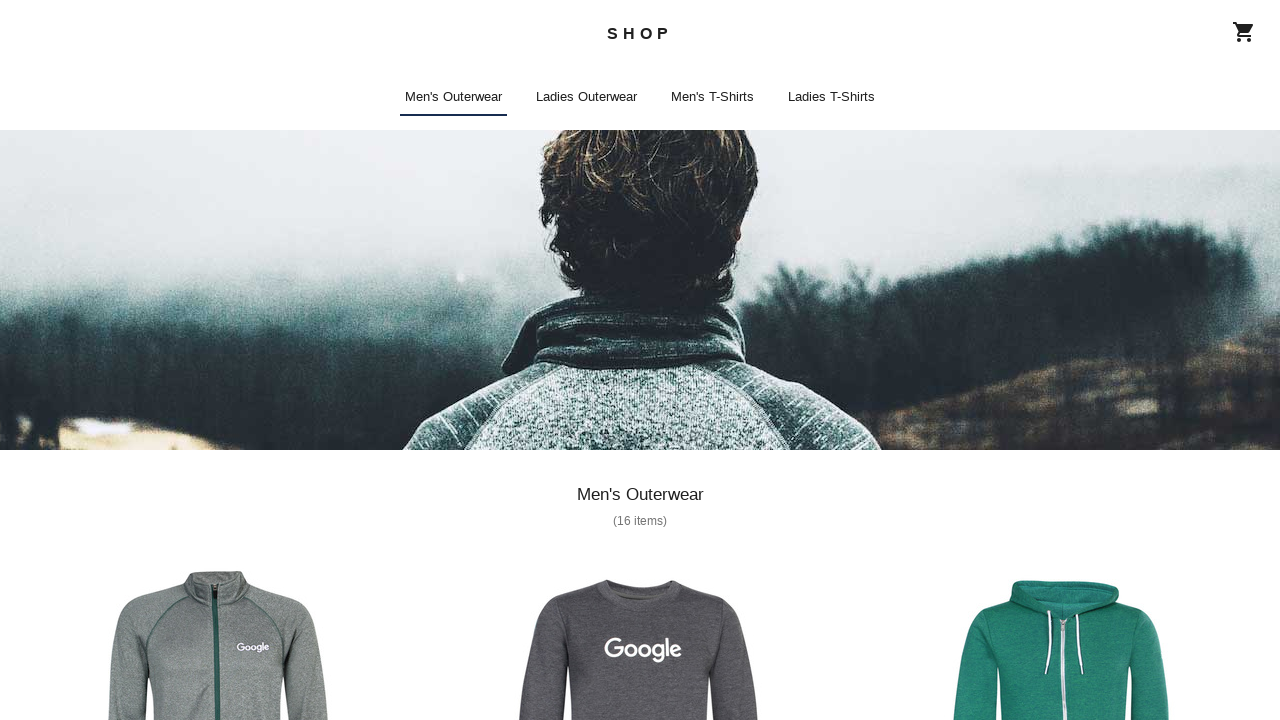